Tests web table checkbox selection by clicking checkboxes associated with specific user names (Kevin.Mathews and Joe.Root) using XPath traversal to find the checkbox relative to the user's name link.

Starting URL: https://selectorshub.com/xpath-practice-page/

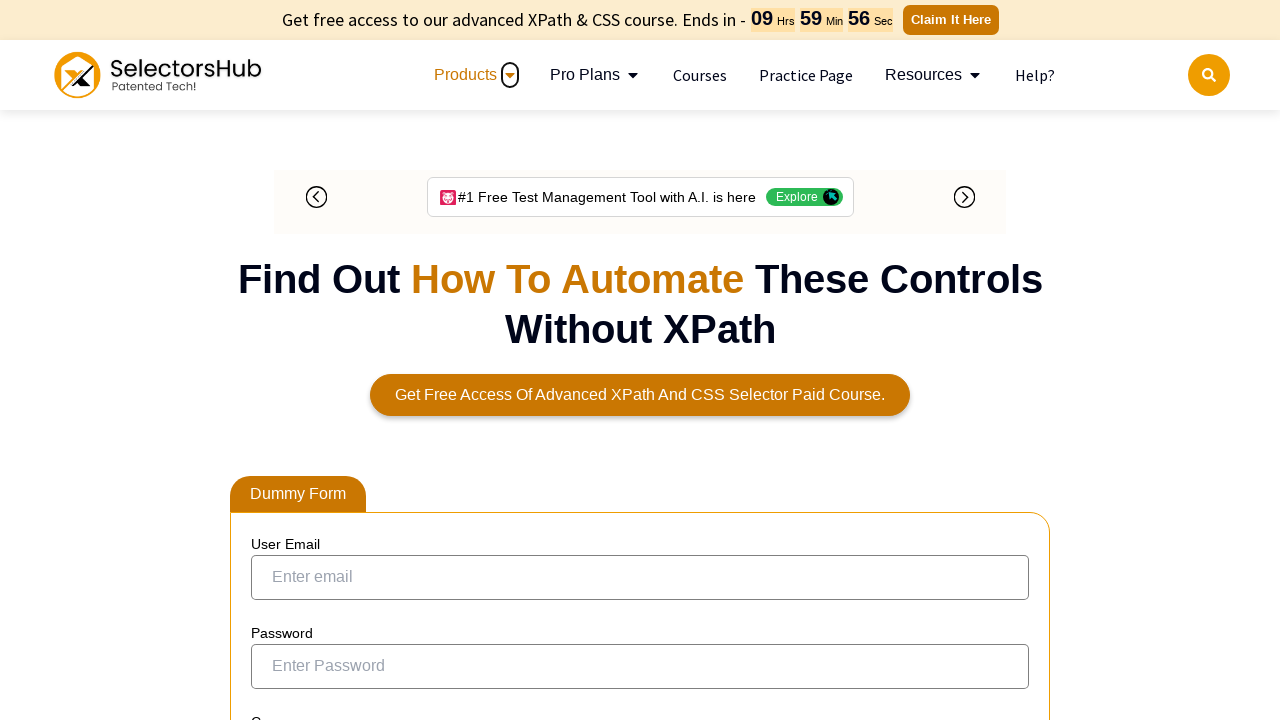

Web table loaded and Kevin.Mathews link is visible
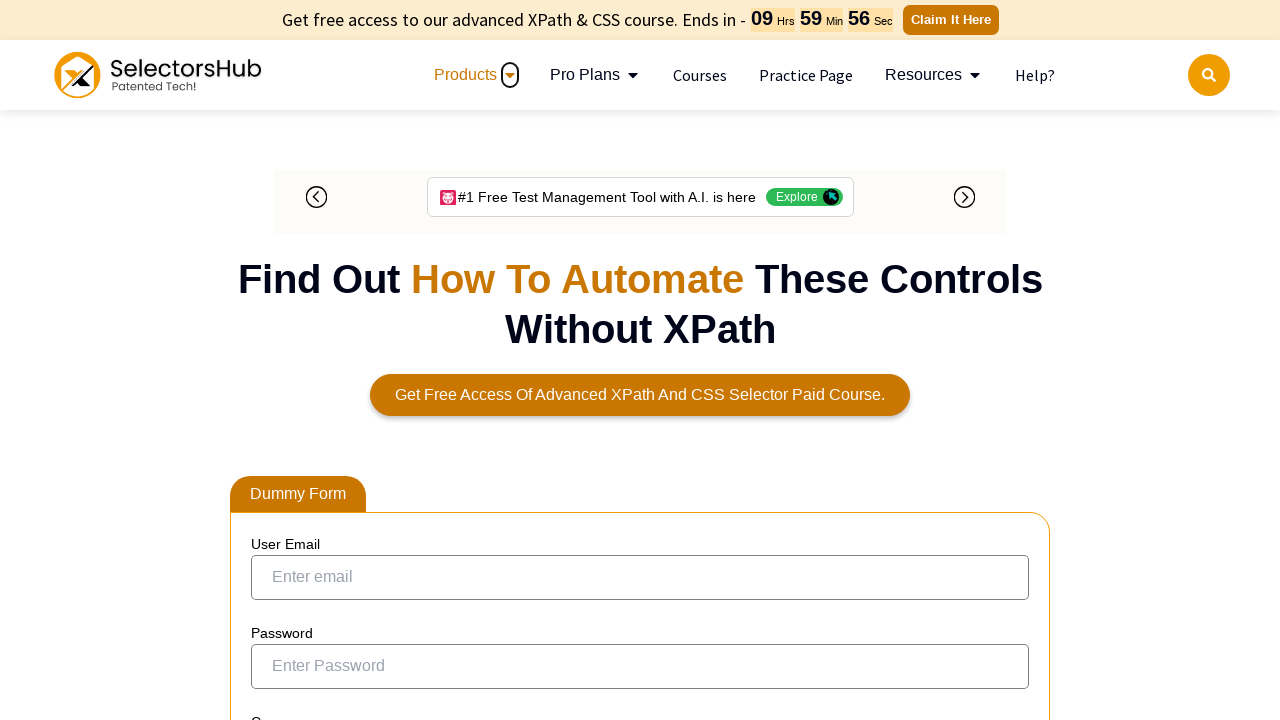

Clicked checkbox for user Kevin.Mathews at (274, 353) on //a[text()='Kevin.Mathews']/parent::td/preceding-sibling::td/input[@type='checkb
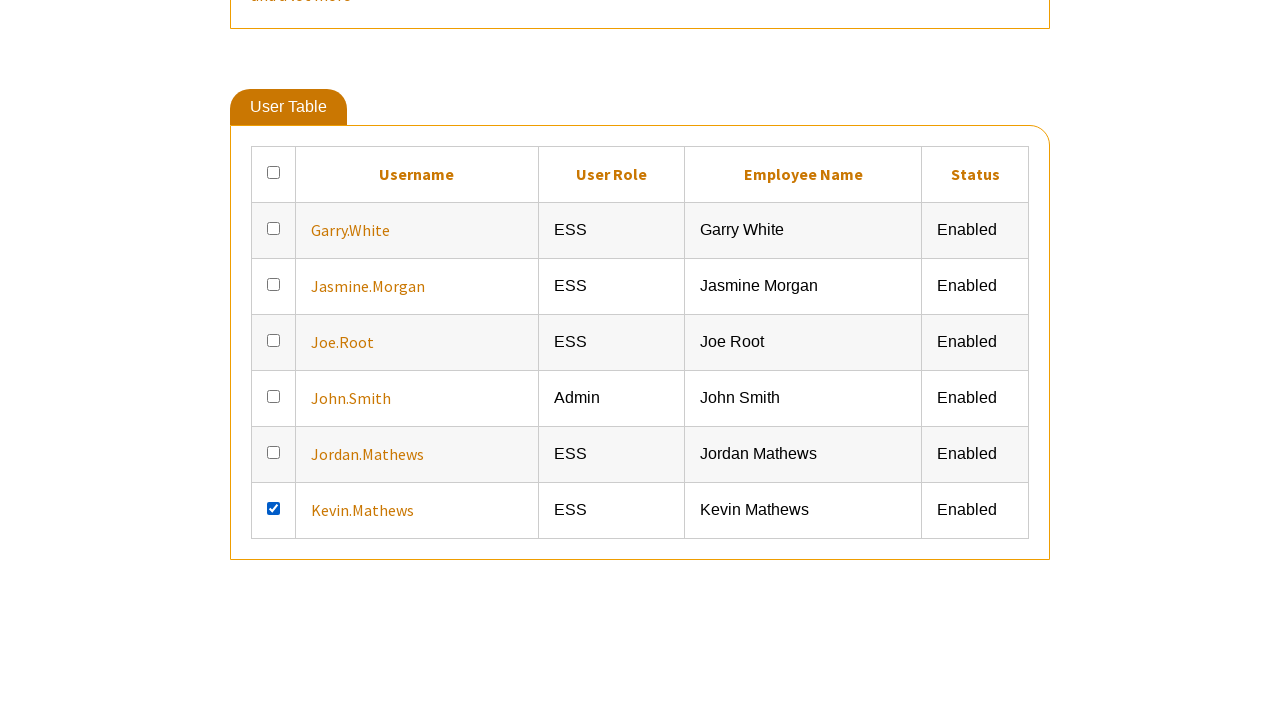

Clicked checkbox for user Joe.Root at (274, 553) on //a[text()='Joe.Root']/parent::td/preceding-sibling::td/input[@type='checkbox']
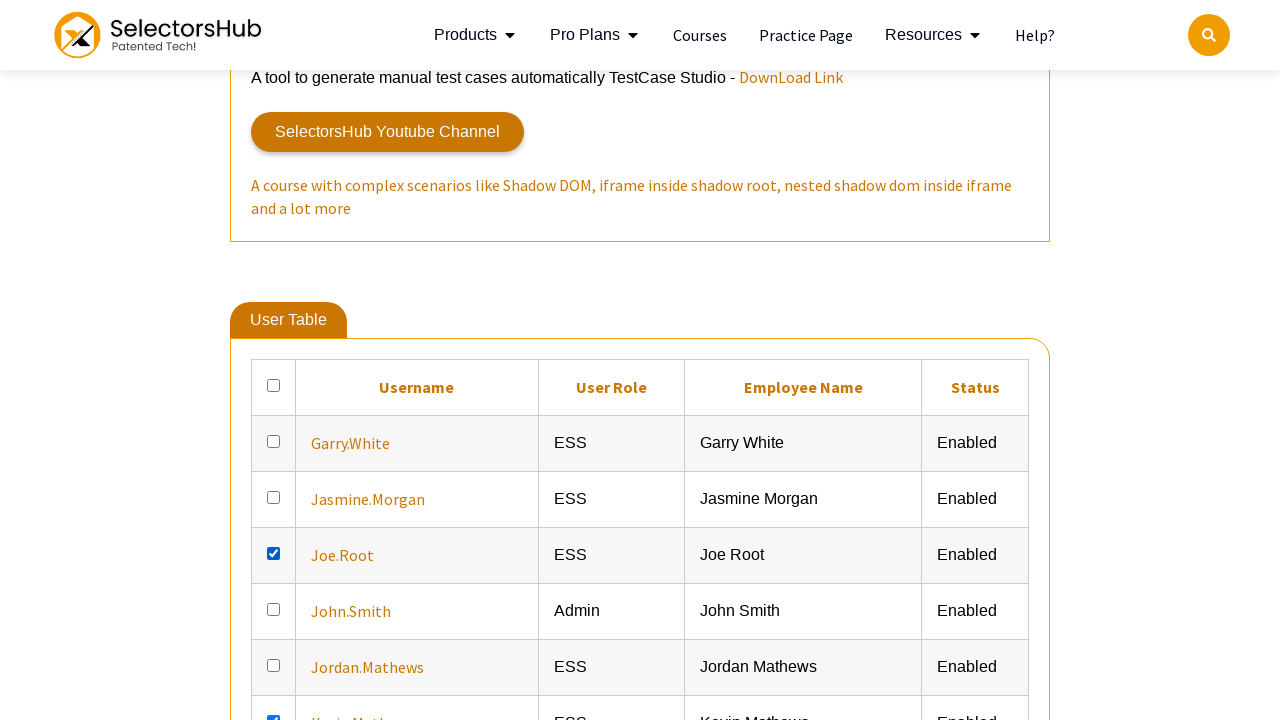

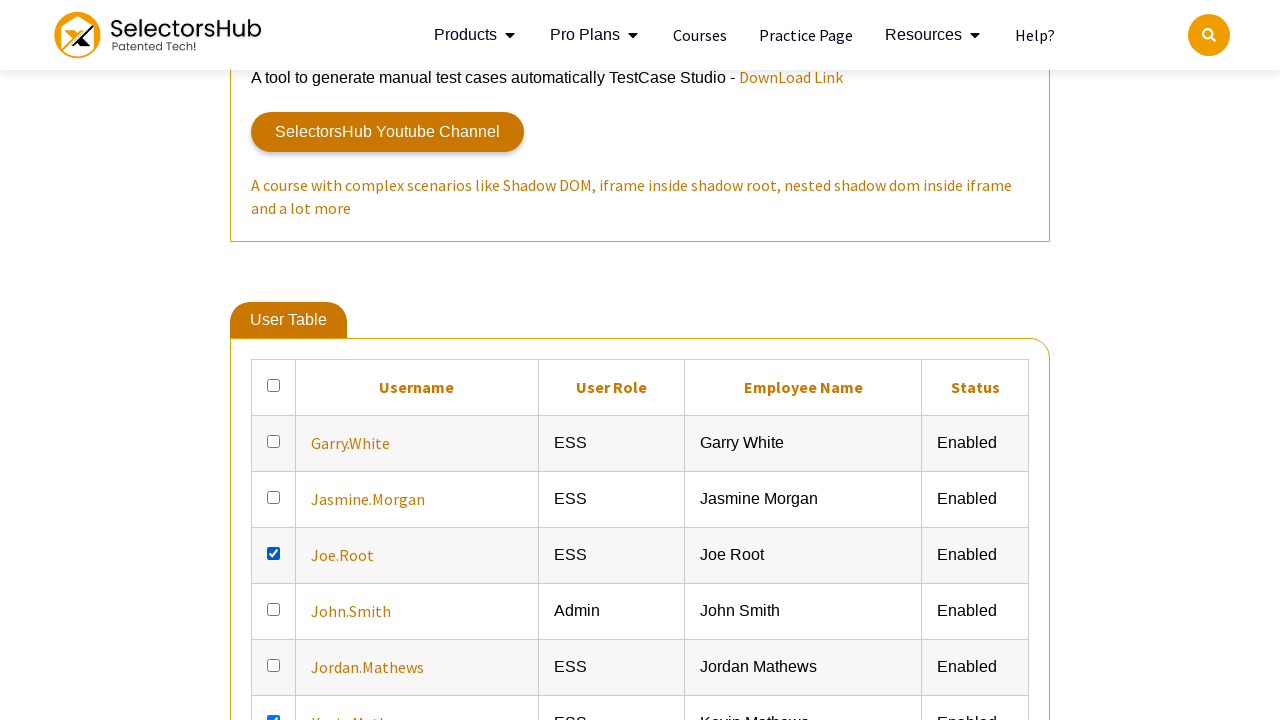